Tests pagination functionality on the Quotes to Scrape website by navigating through multiple pages using the Next button and verifying quotes are displayed on each page.

Starting URL: http://quotes.toscrape.com/

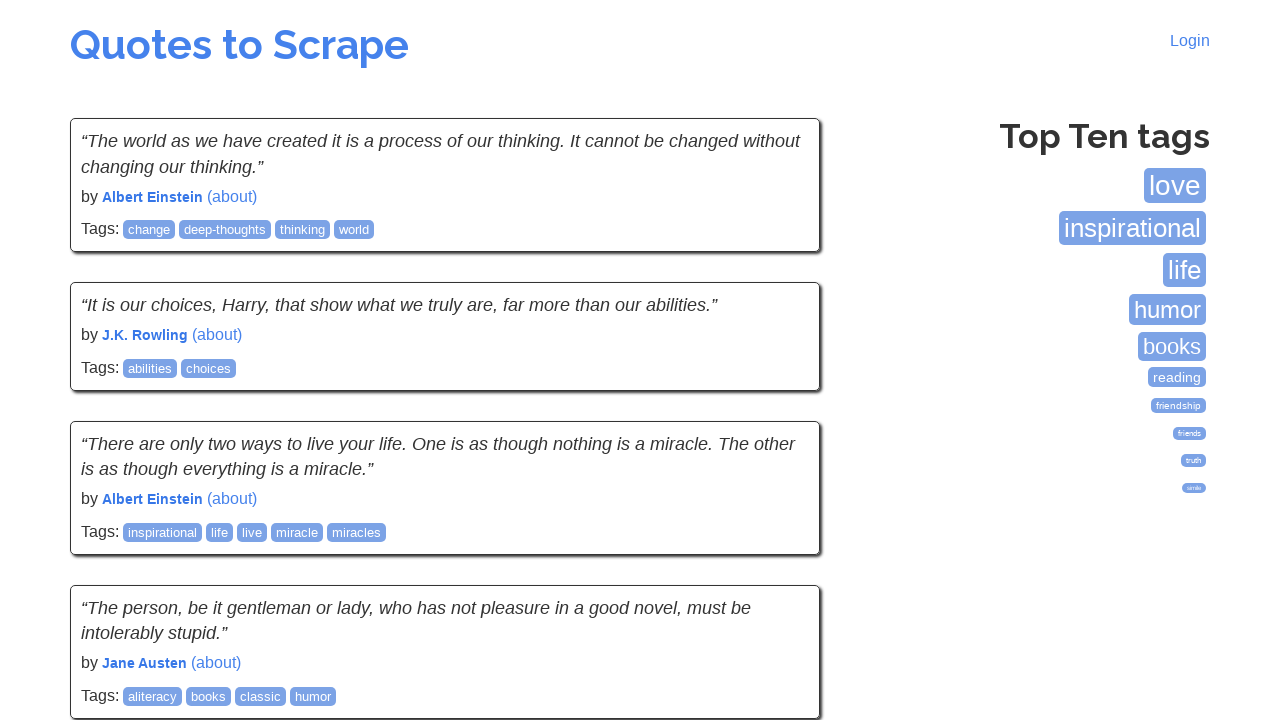

Waited for quotes to load on the first page
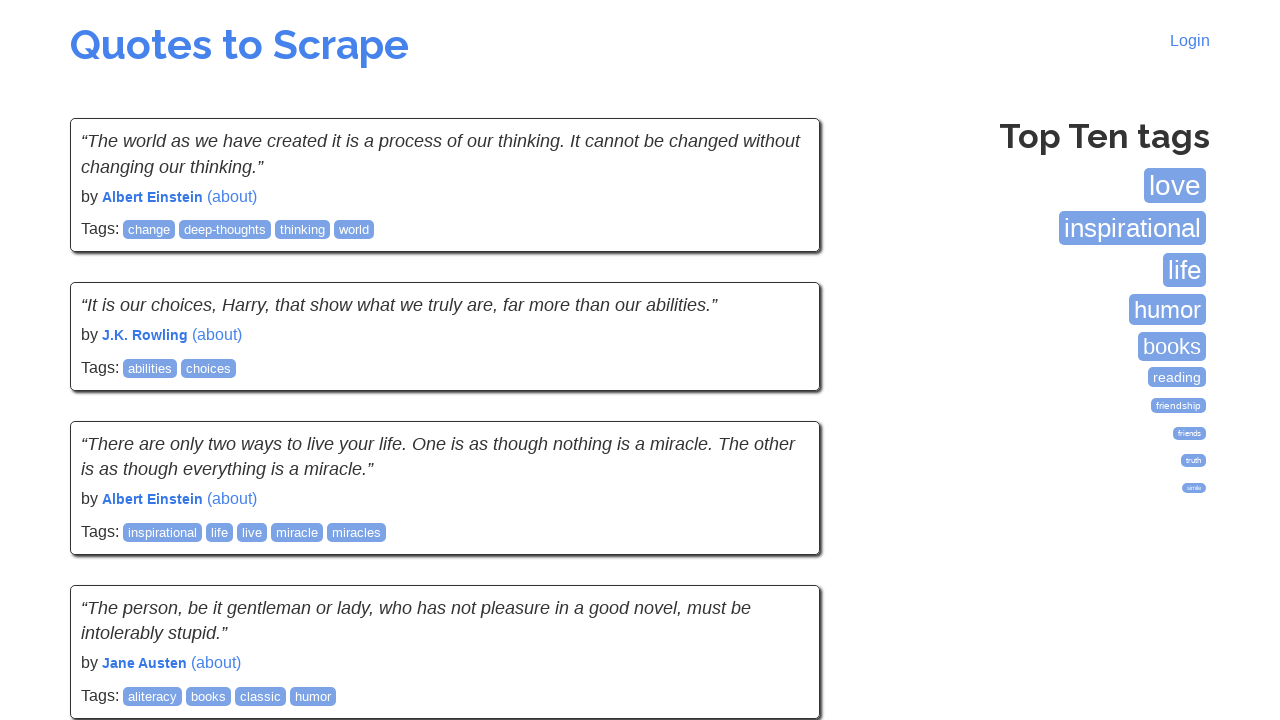

Waited for tags section to become visible
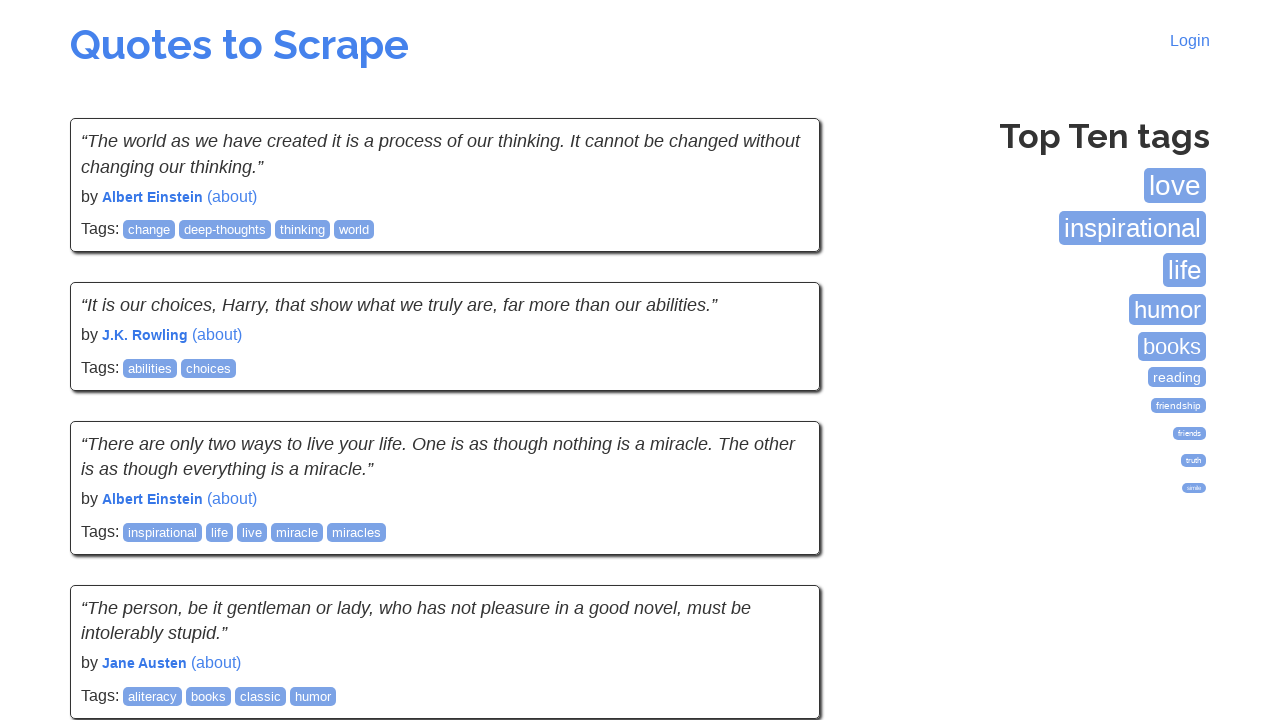

Verified quotes are displayed on page 1
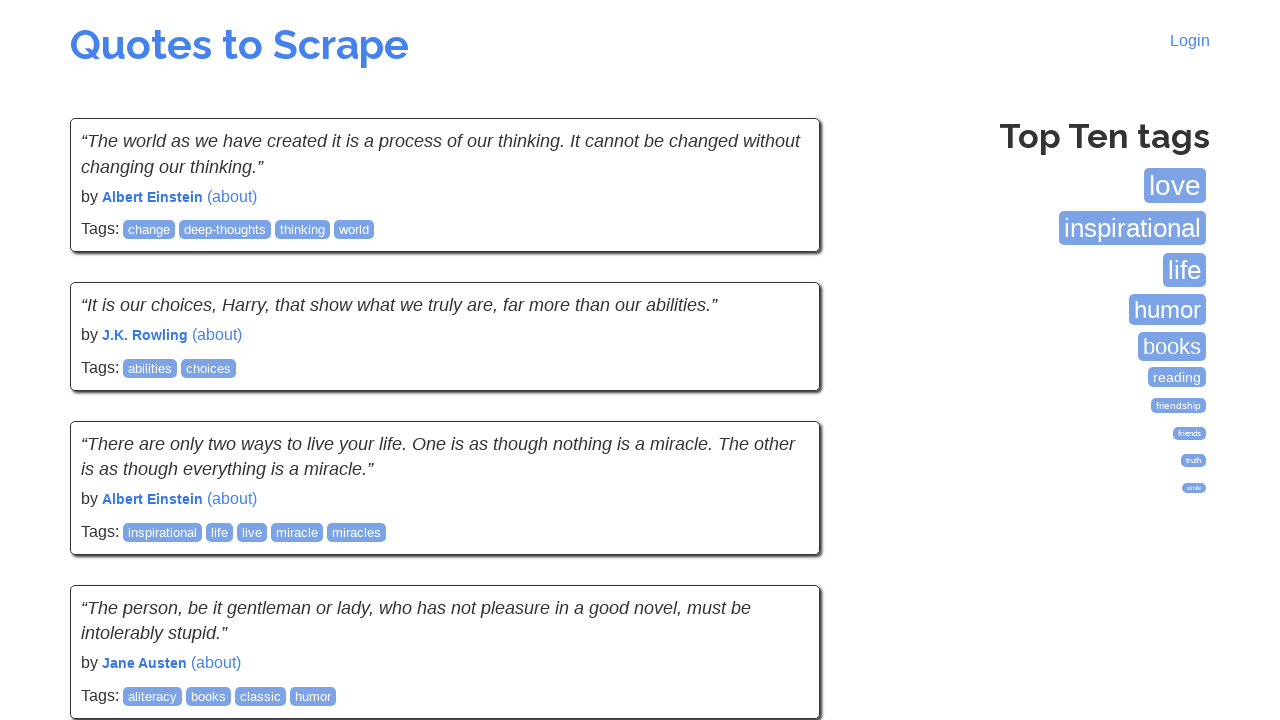

Clicked Next button to navigate from page 1 to page 2 at (778, 542) on li.next a
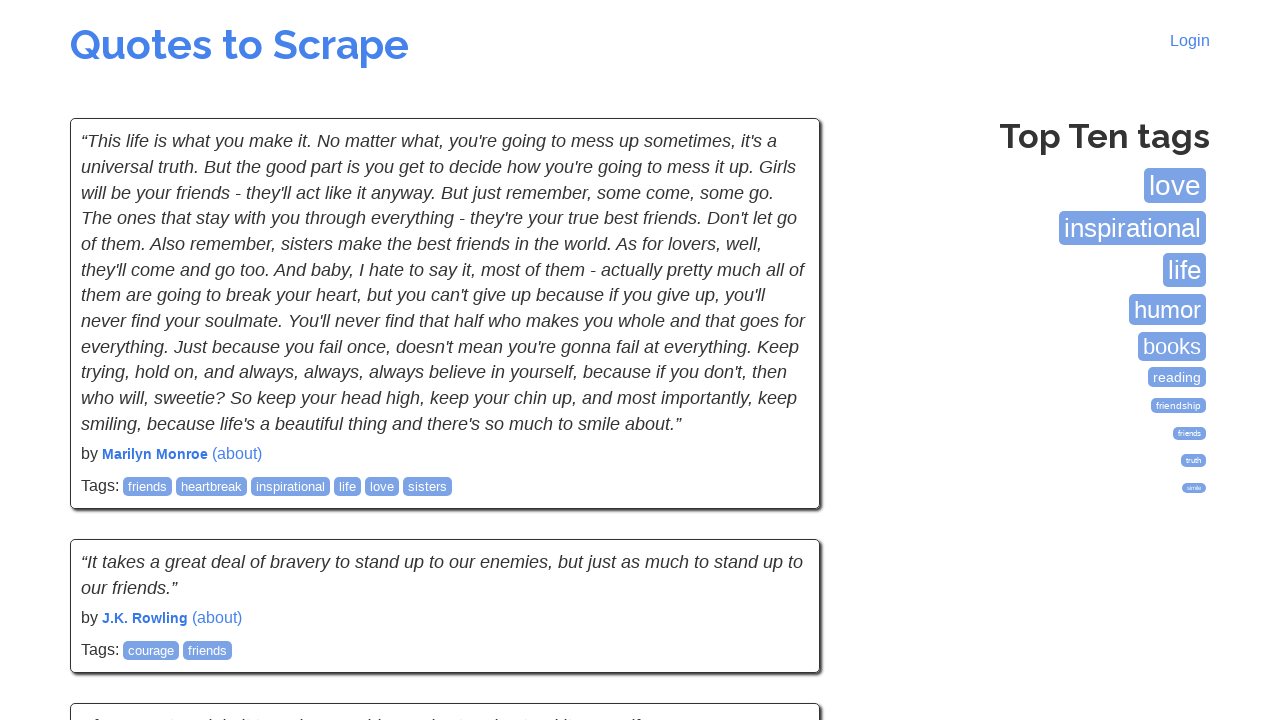

Waited for quotes to load on page 2
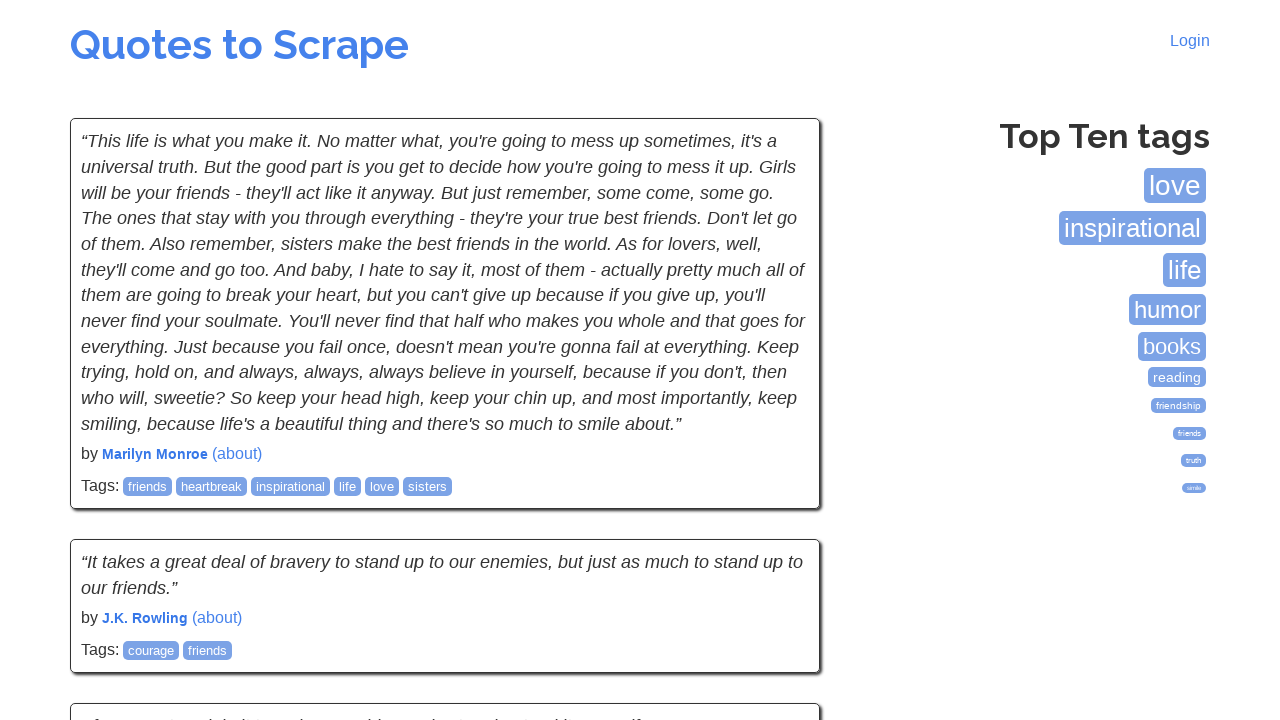

Verified quotes are displayed on page 2
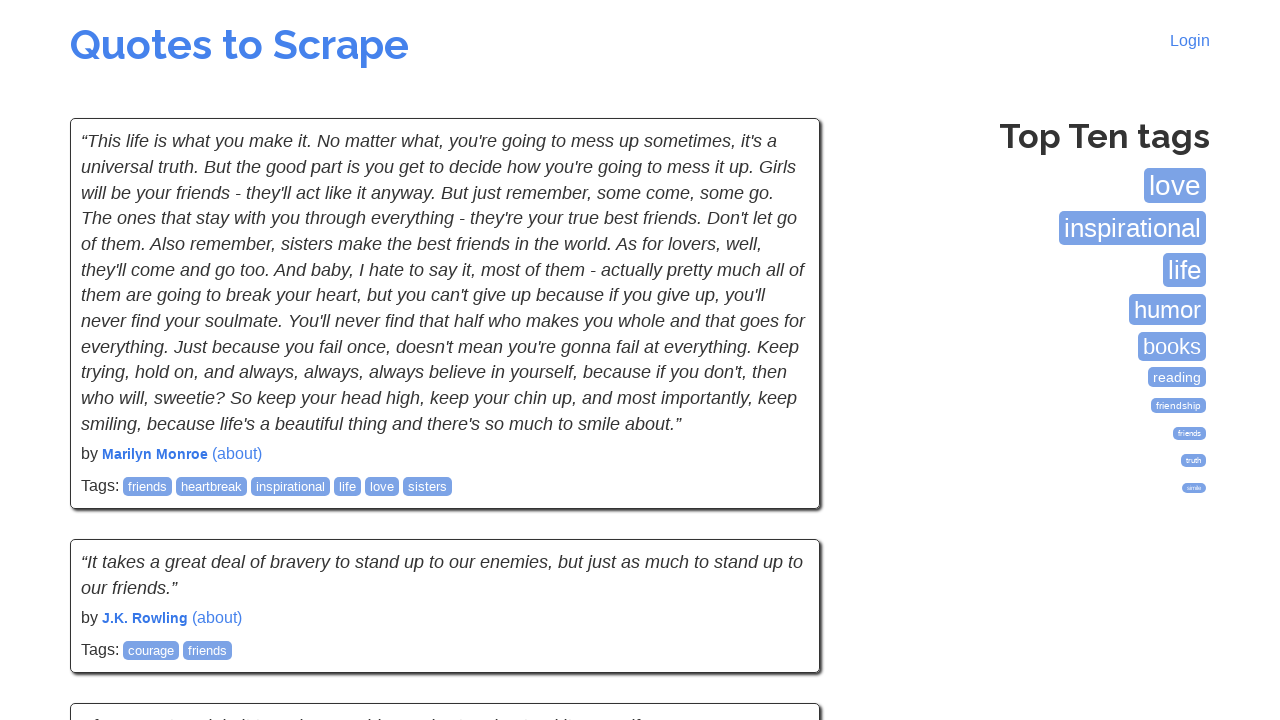

Clicked Next button to navigate from page 2 to page 3 at (778, 542) on li.next a
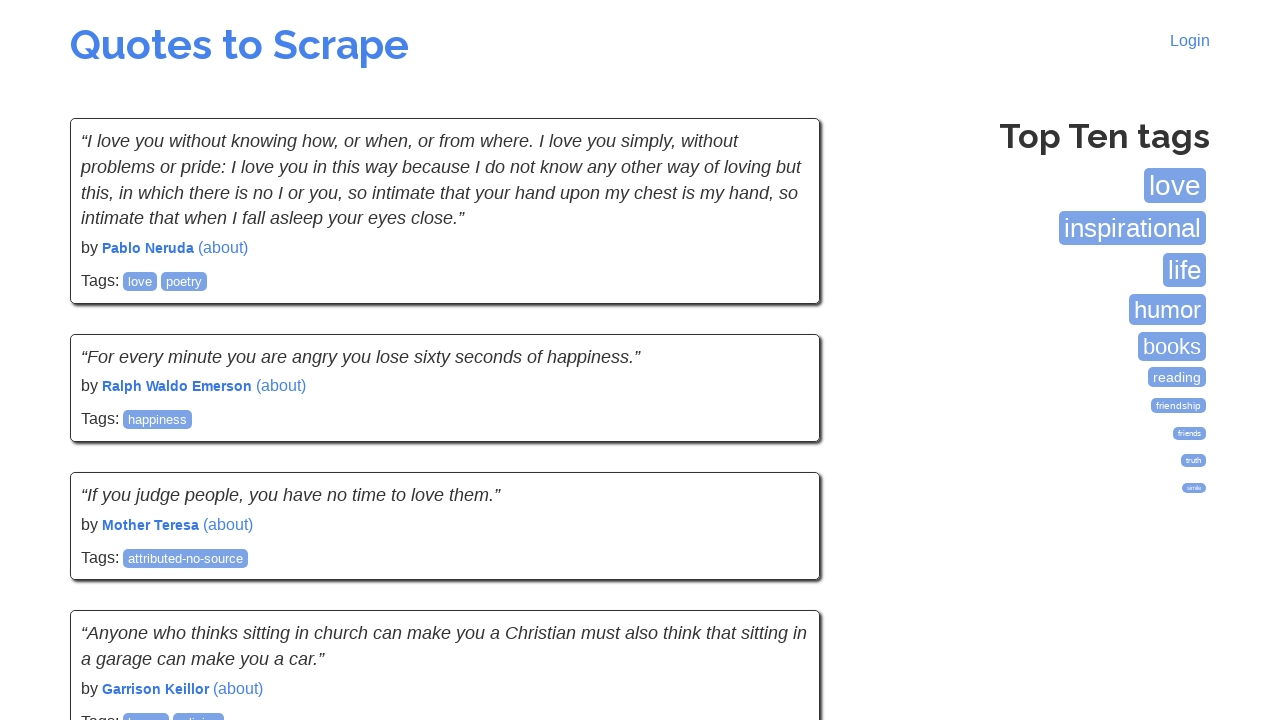

Waited for quotes to load on page 3
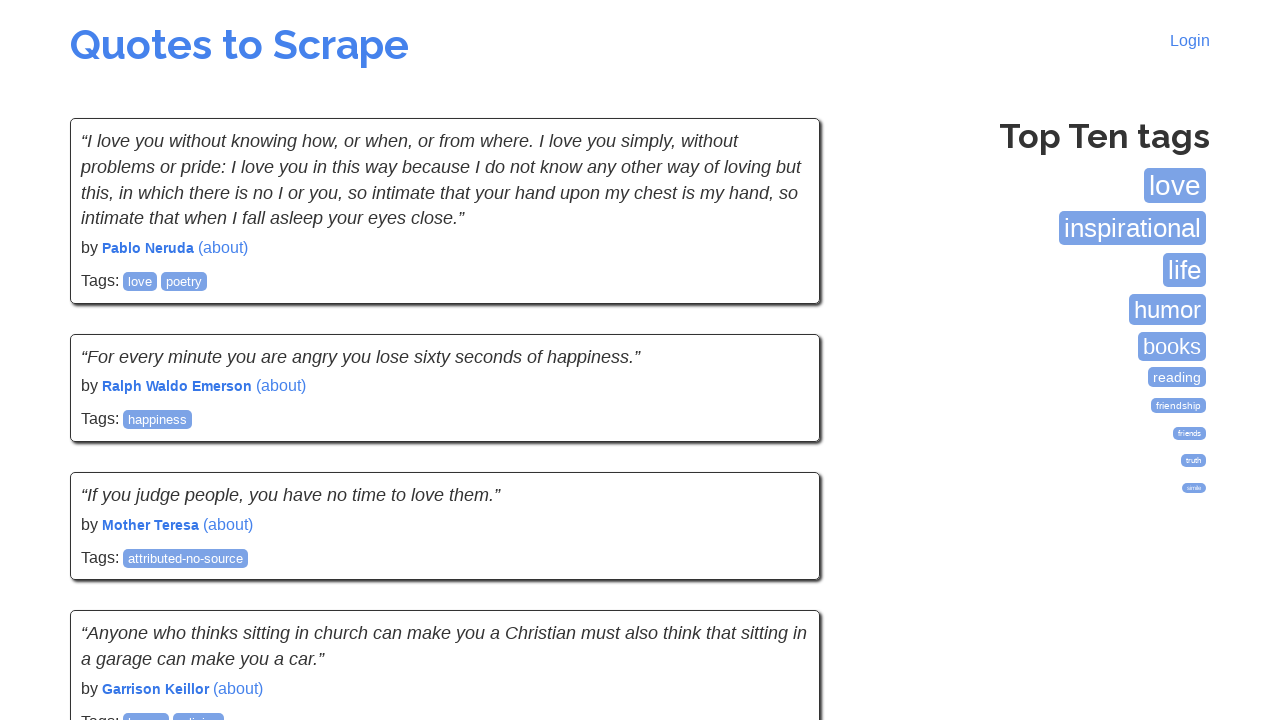

Verified quotes are displayed on page 3
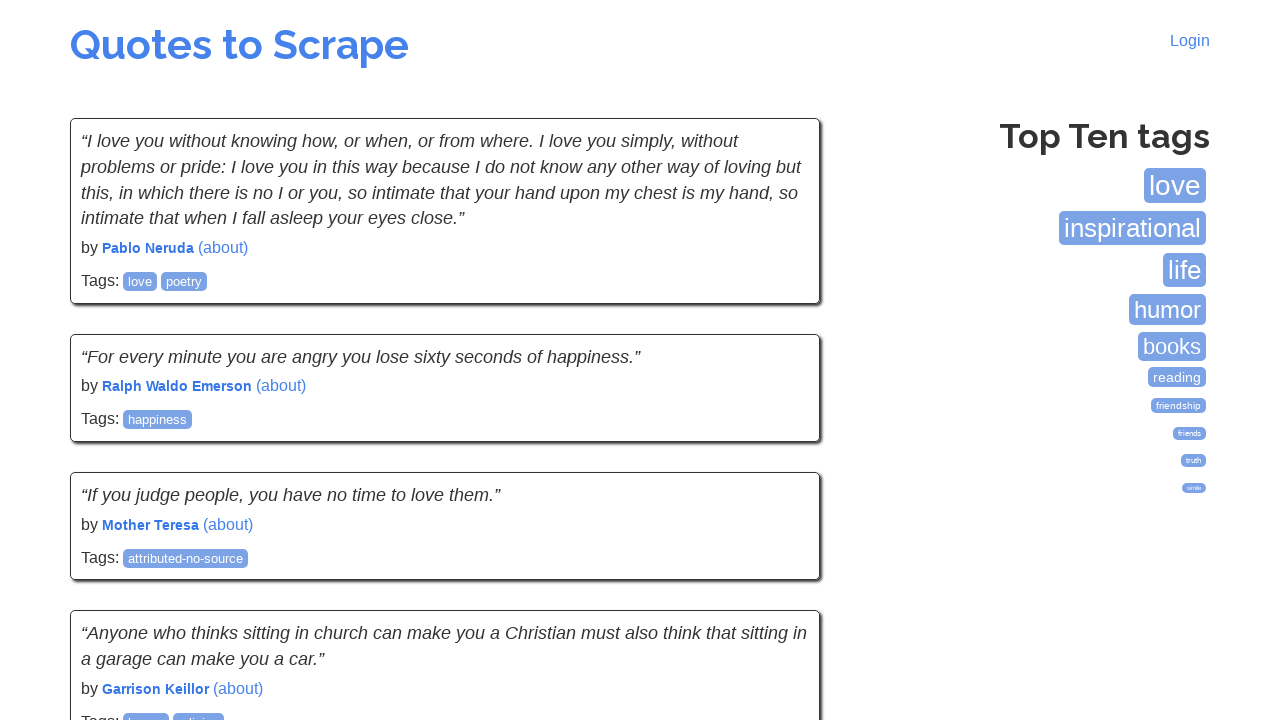

Clicked Next button to navigate from page 3 to page 4 at (778, 542) on li.next a
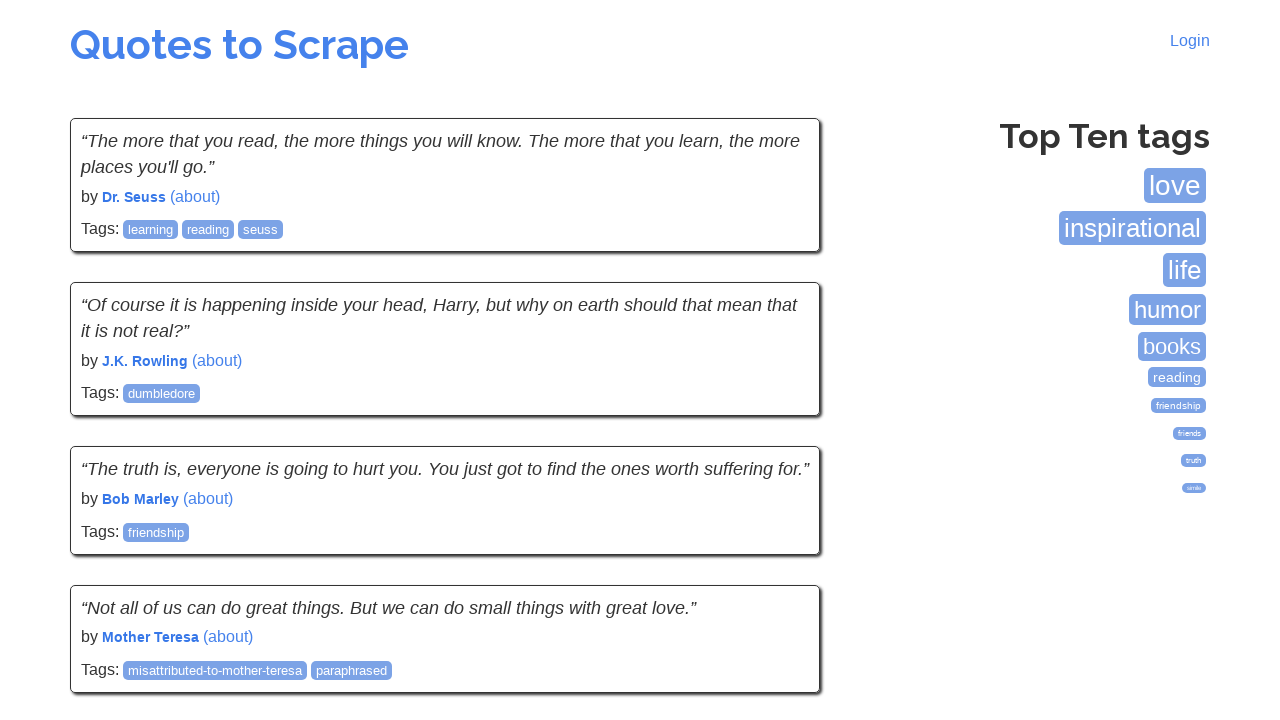

Waited for quotes to load on page 4
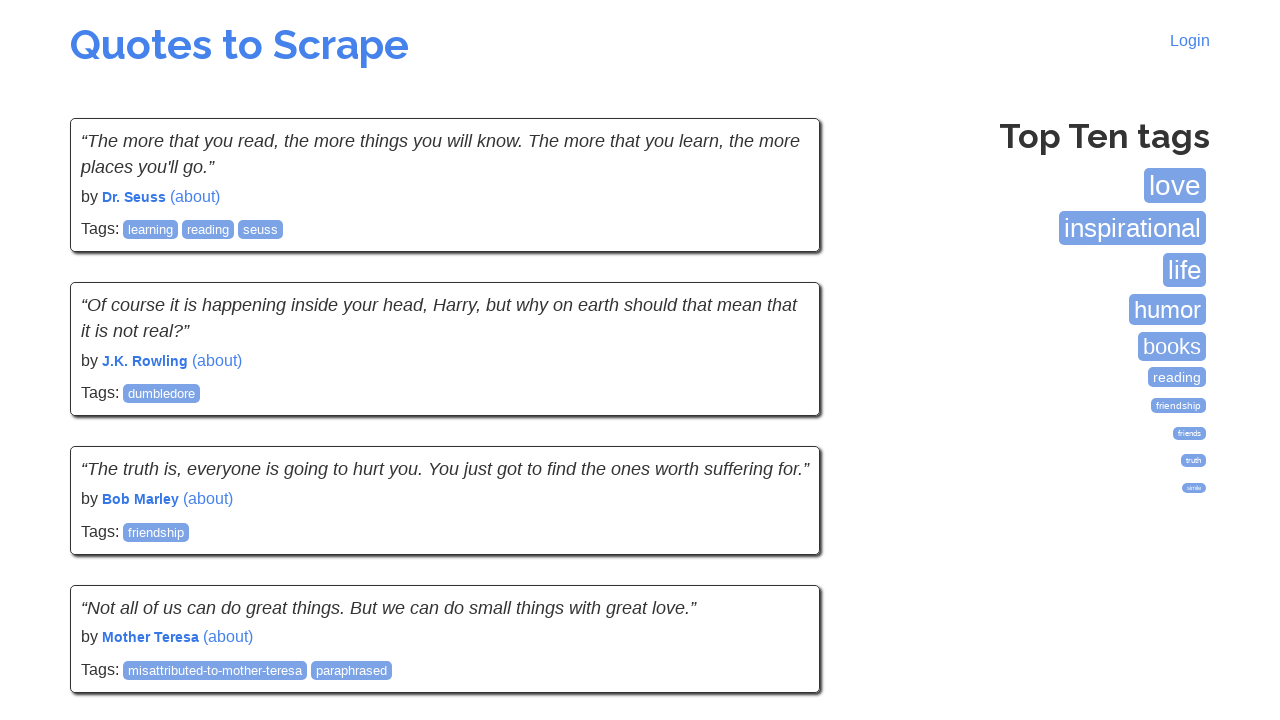

Verified quotes are displayed on page 4
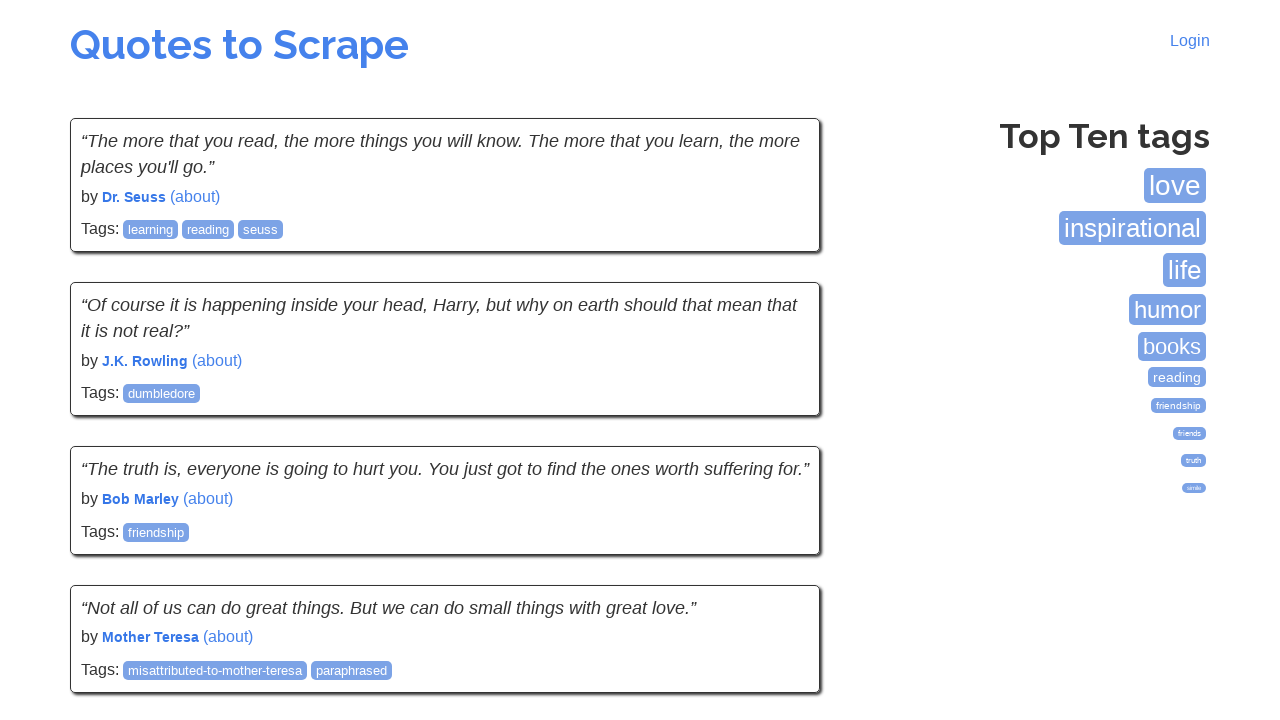

Clicked Next button to navigate from page 4 to page 5 at (778, 542) on li.next a
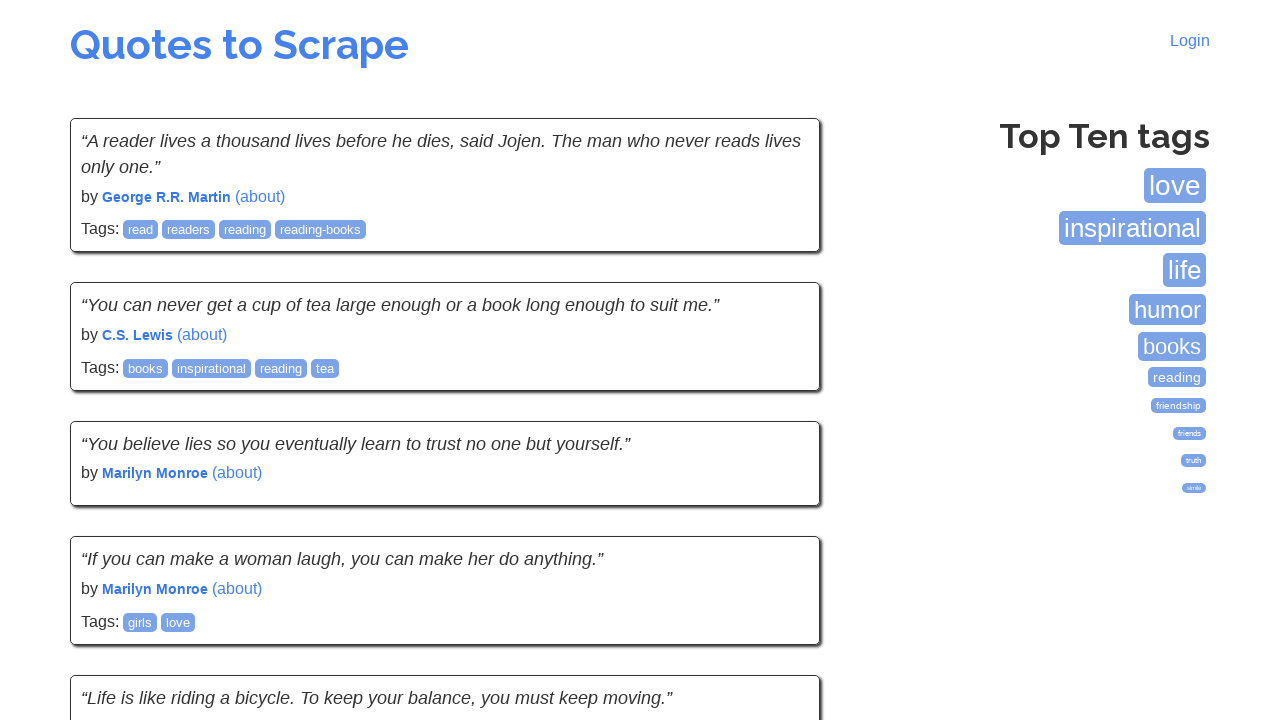

Waited for quotes to load on page 5
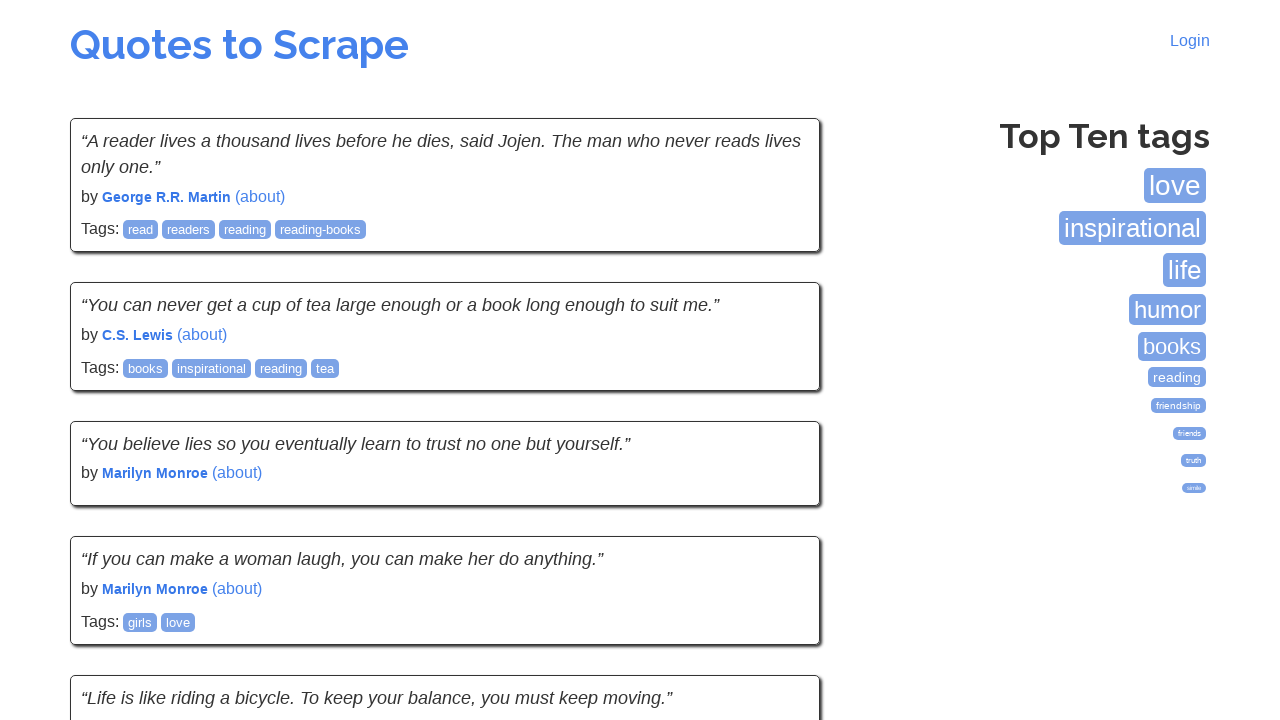

Verified quotes are displayed on page 5
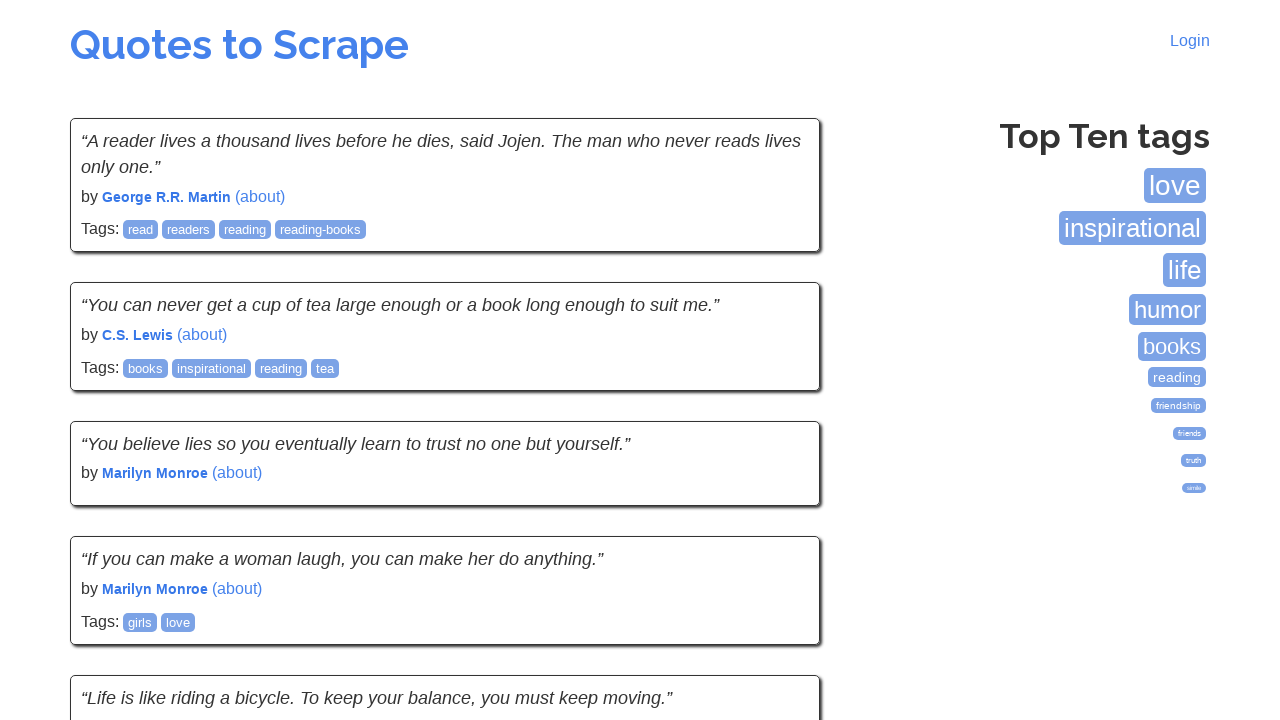

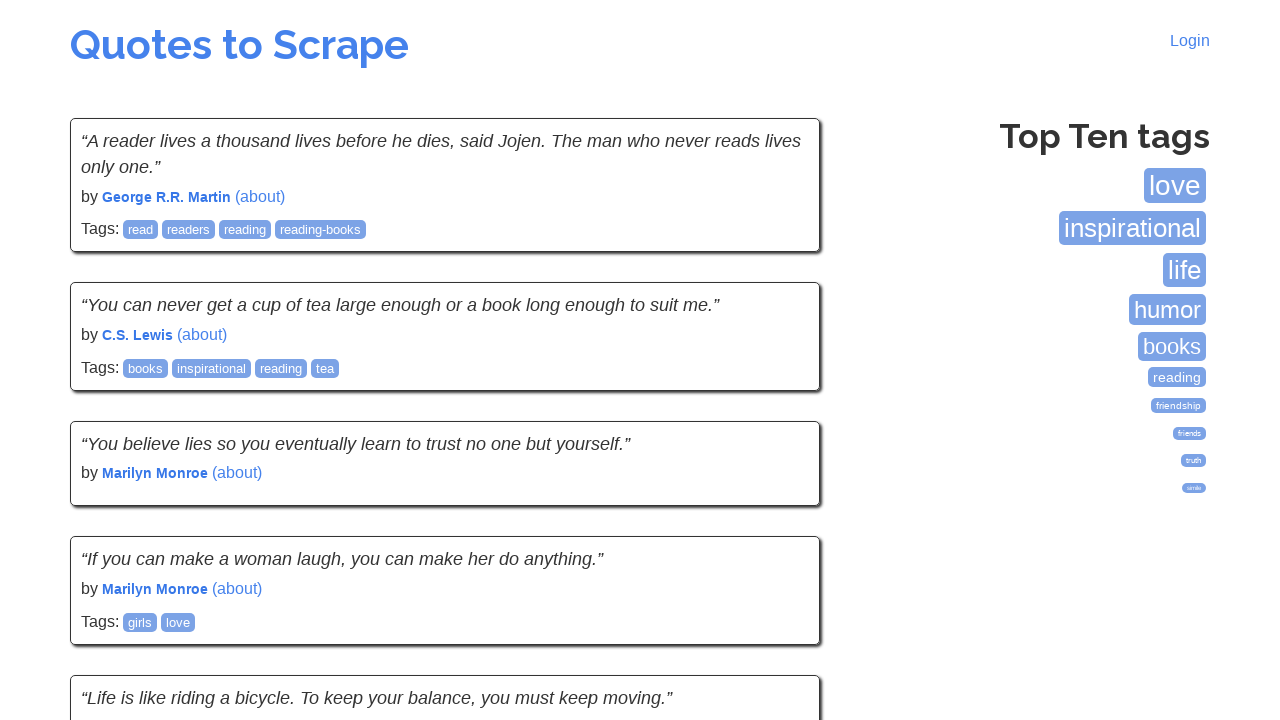